Tests navigation from the Training Support homepage to the About Us page by clicking the About Us link and verifying the page heading

Starting URL: https://training-support.net

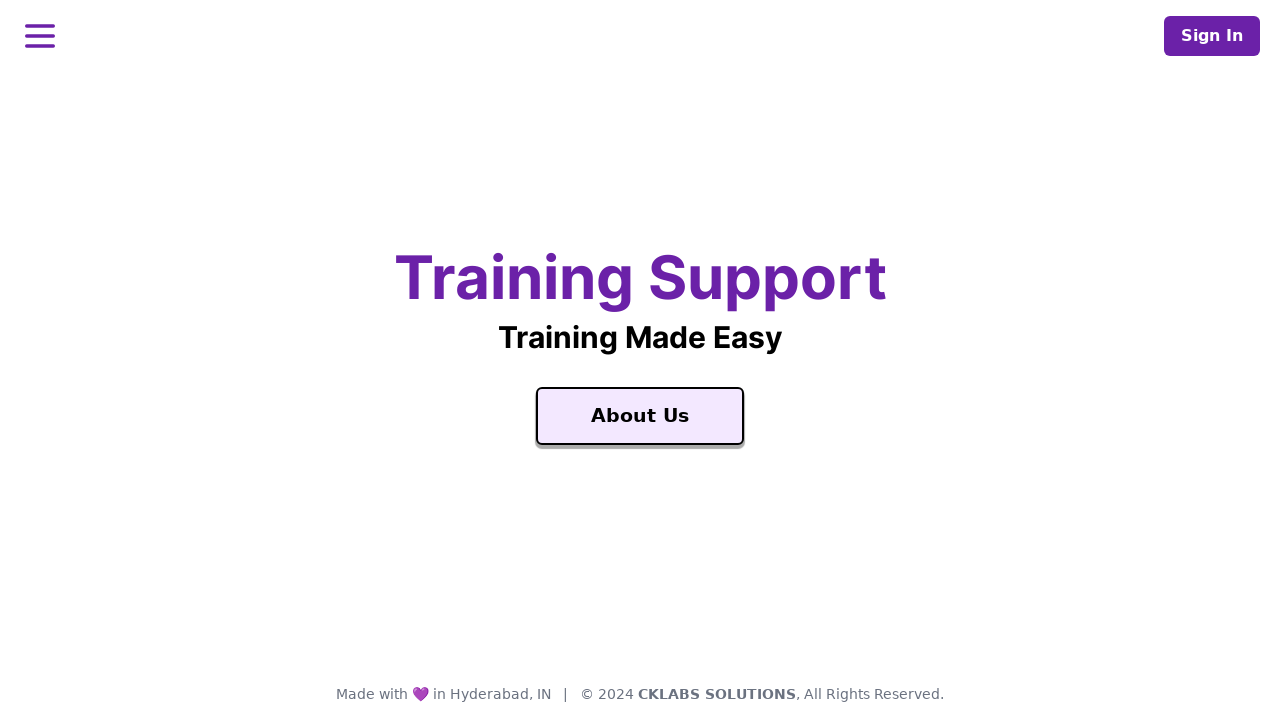

Waited for Training Support homepage to load
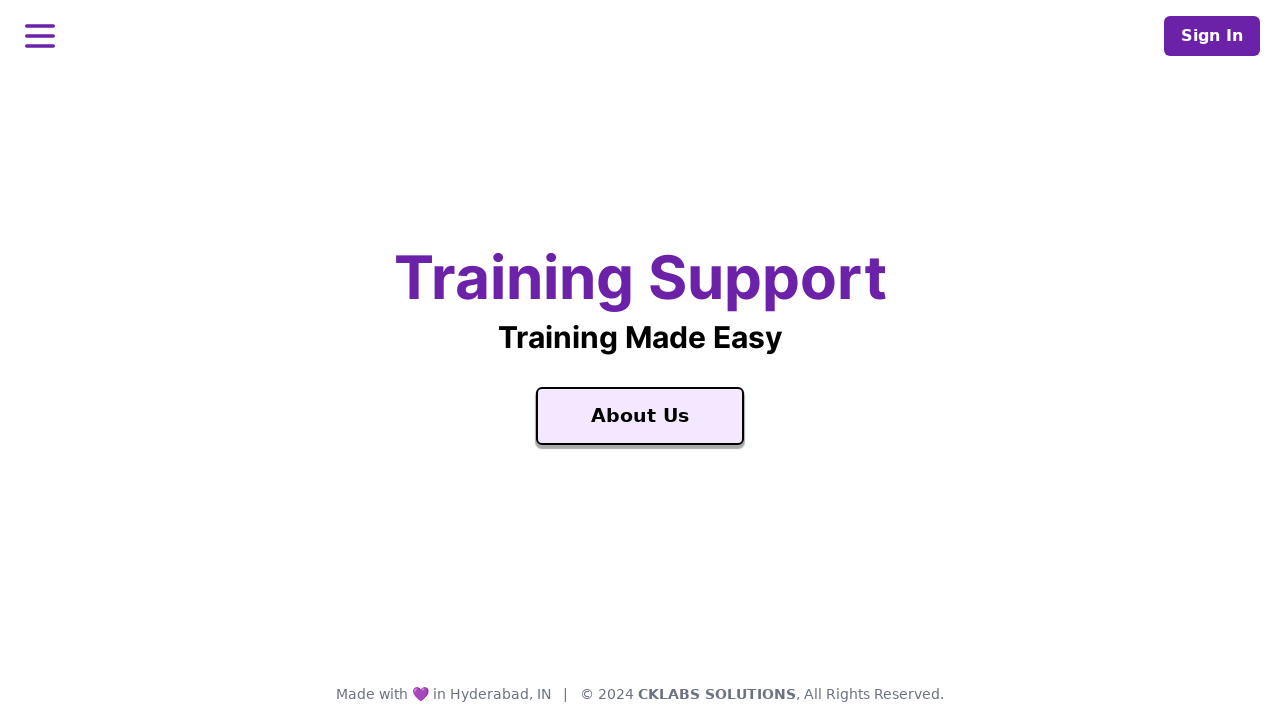

Clicked on the About Us link at (640, 416) on a:text('About Us')
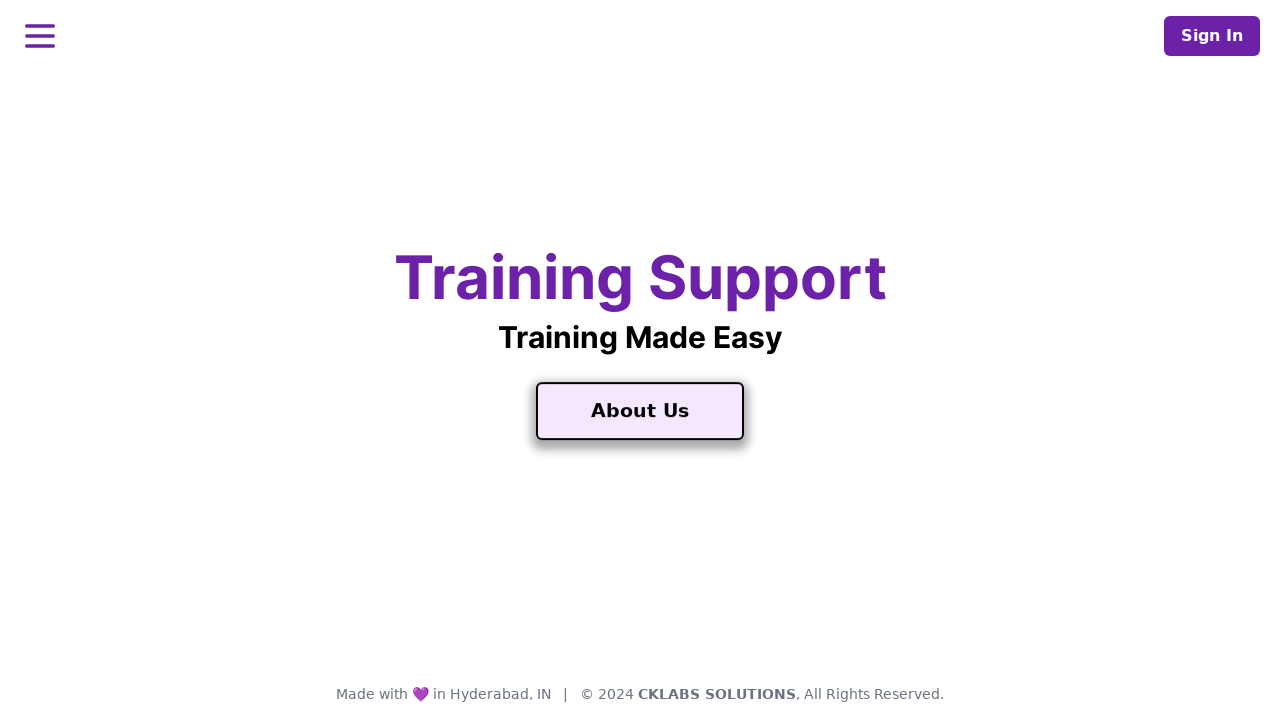

About Us page heading loaded
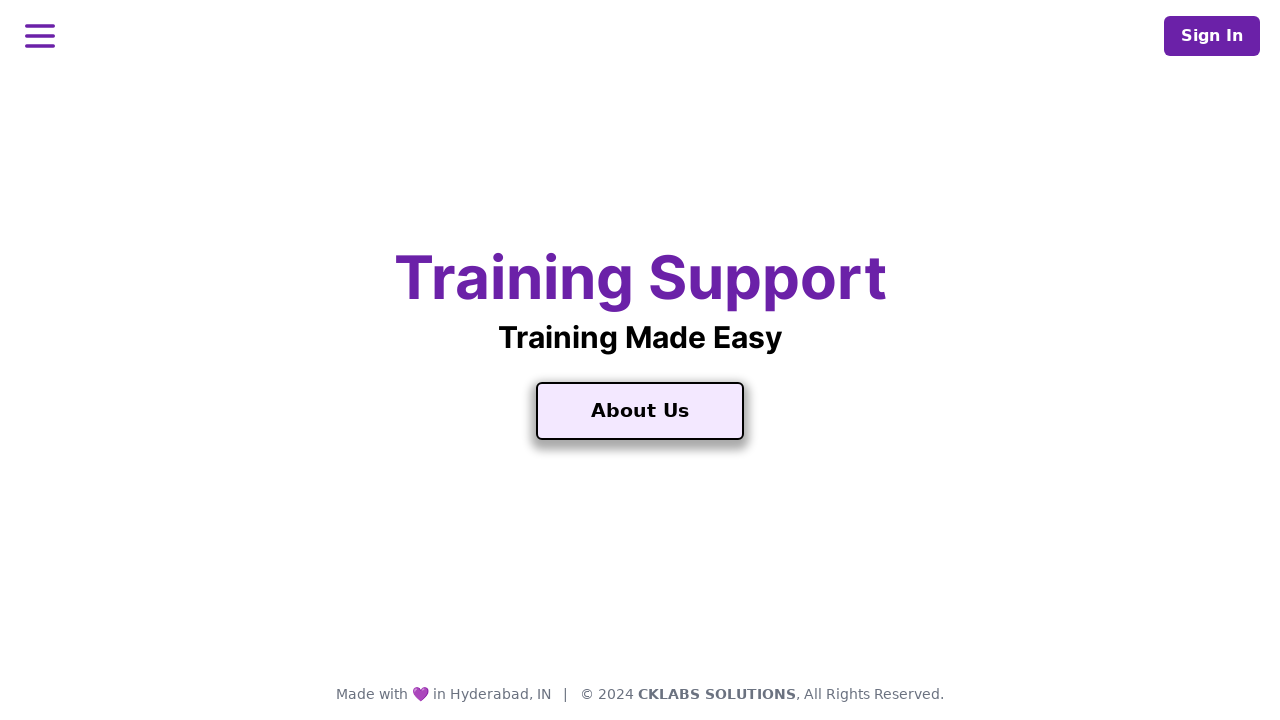

Retrieved page heading text: 'About Us'
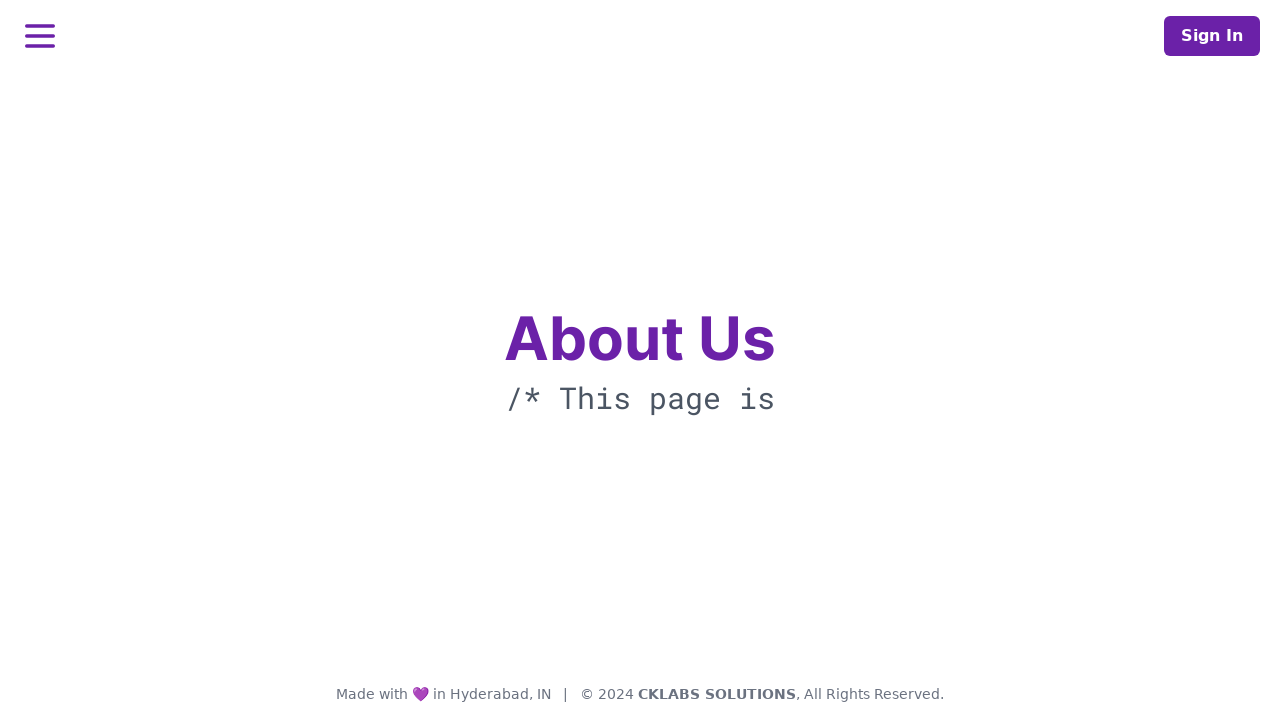

Verified page heading matches 'About Us'
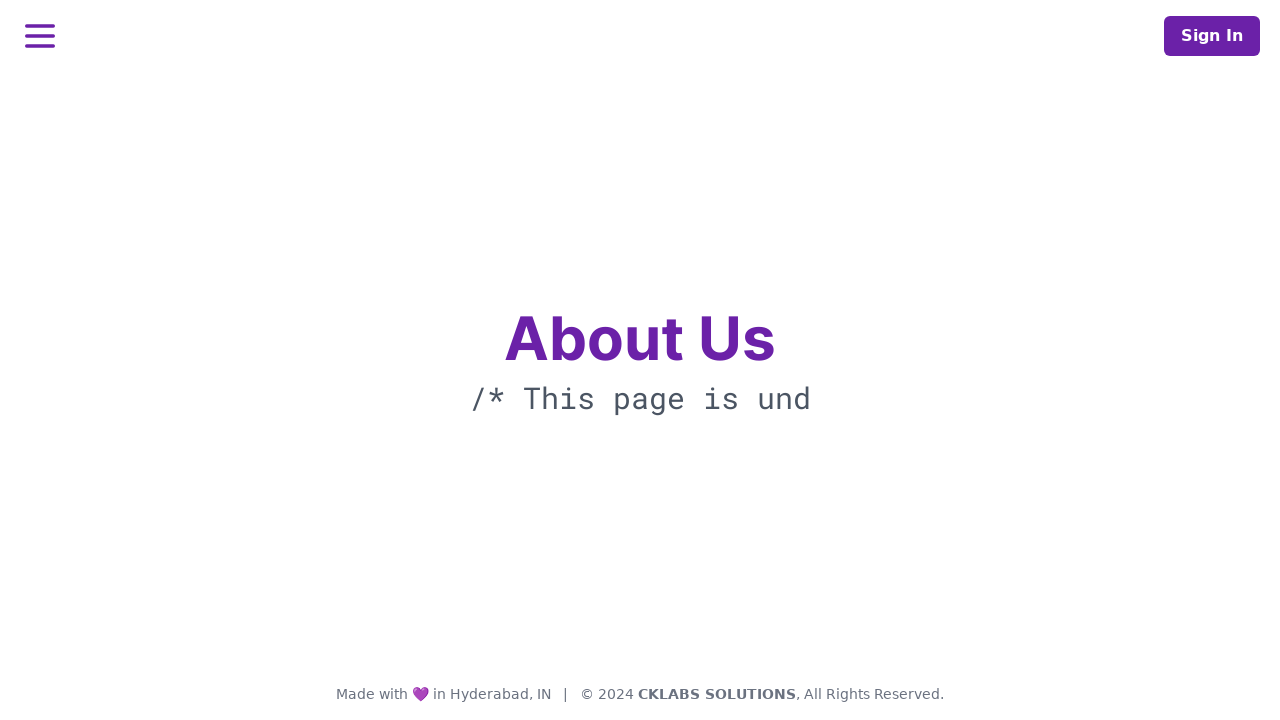

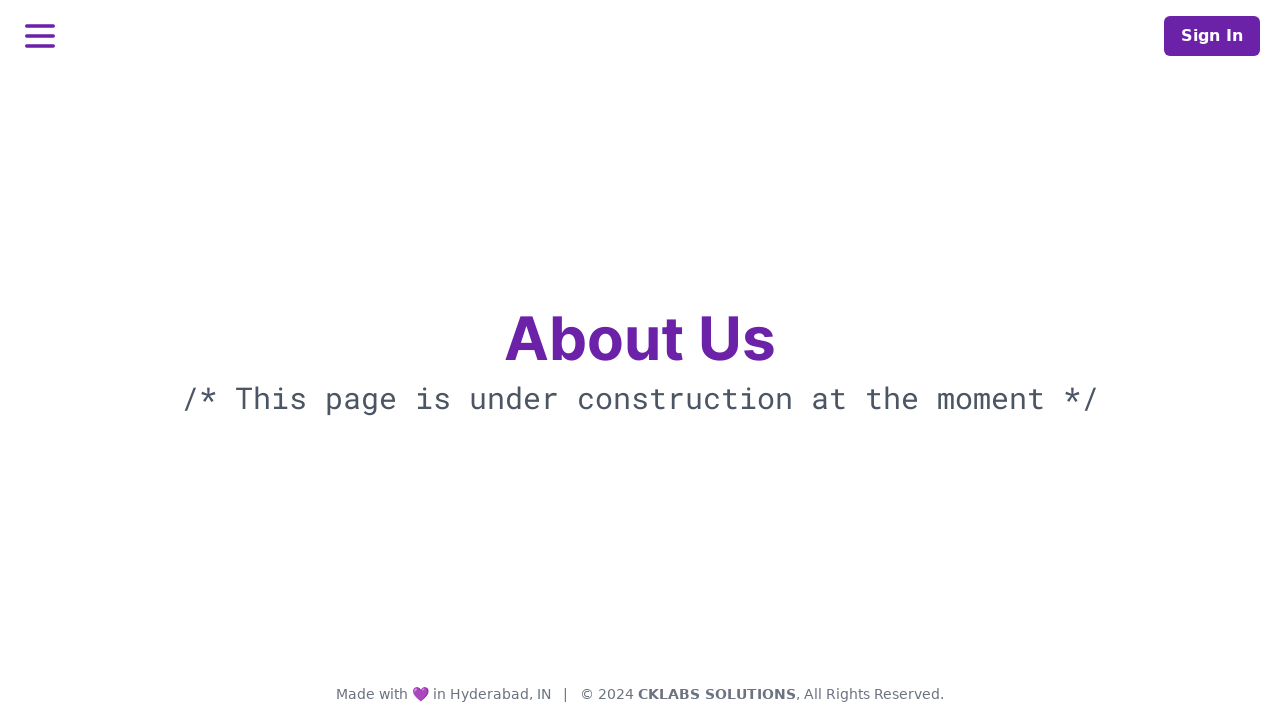